Shortcut Playwright test that navigates to the Rahul Shetty Academy homepage

Starting URL: https://rahulshettyacademy.com

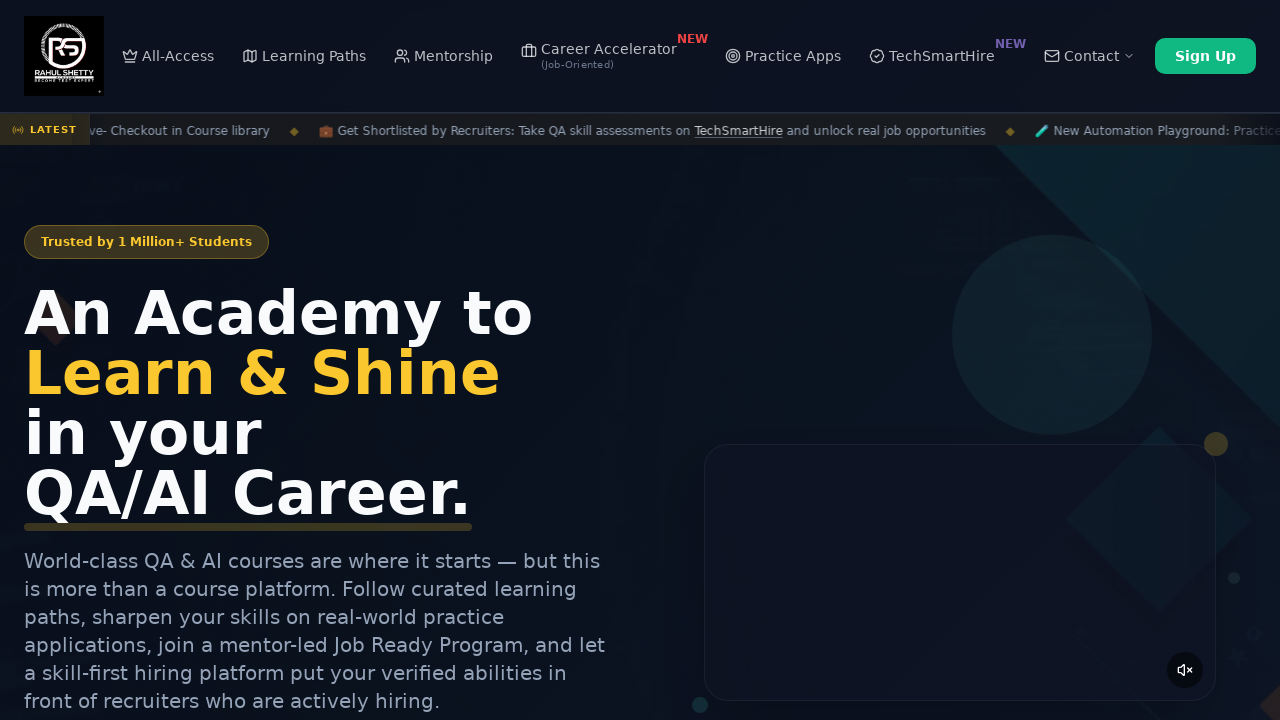

Waited for DOM content to load on Rahul Shetty Academy homepage
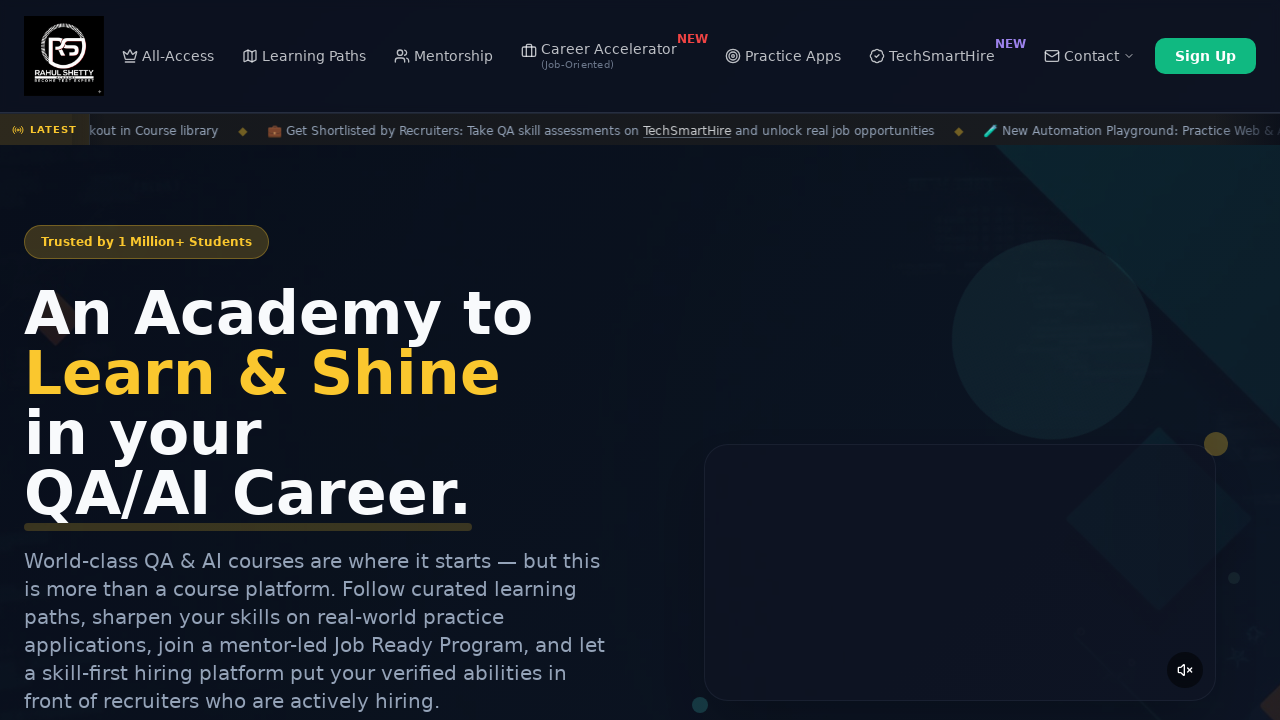

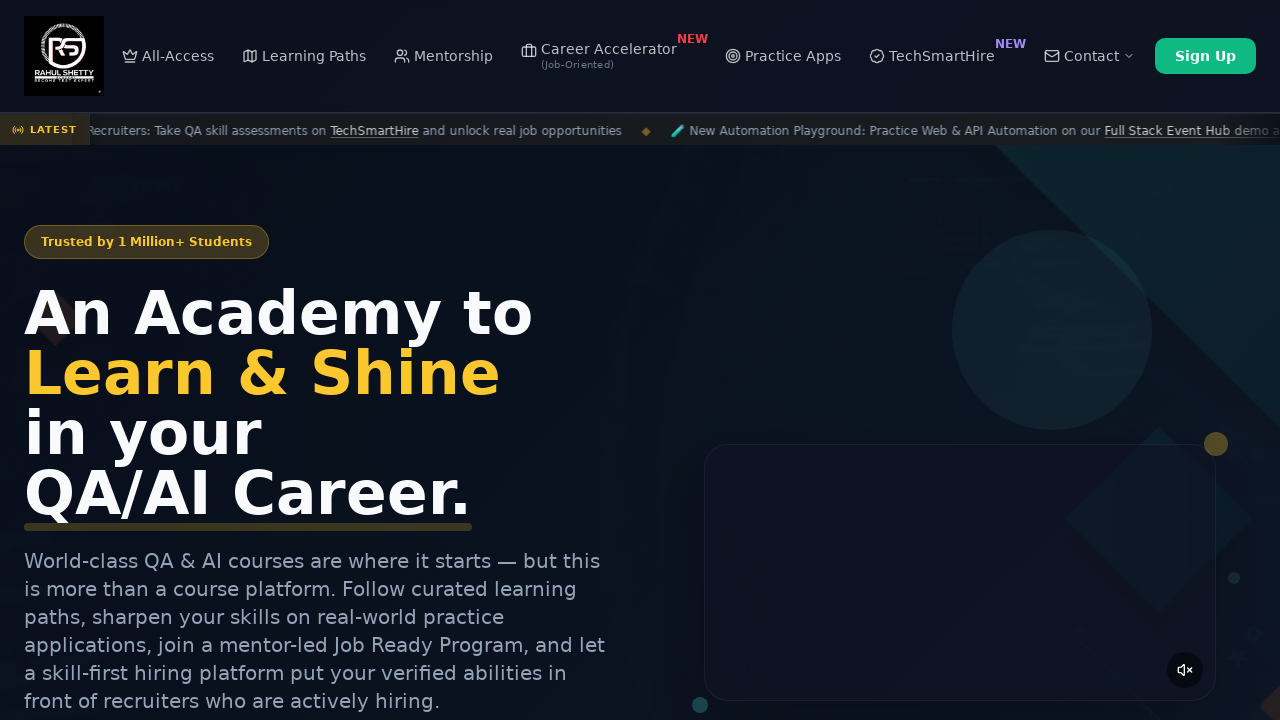